Navigates to time.is website and retrieves the current date element to verify it is displayed

Starting URL: https://time.is/

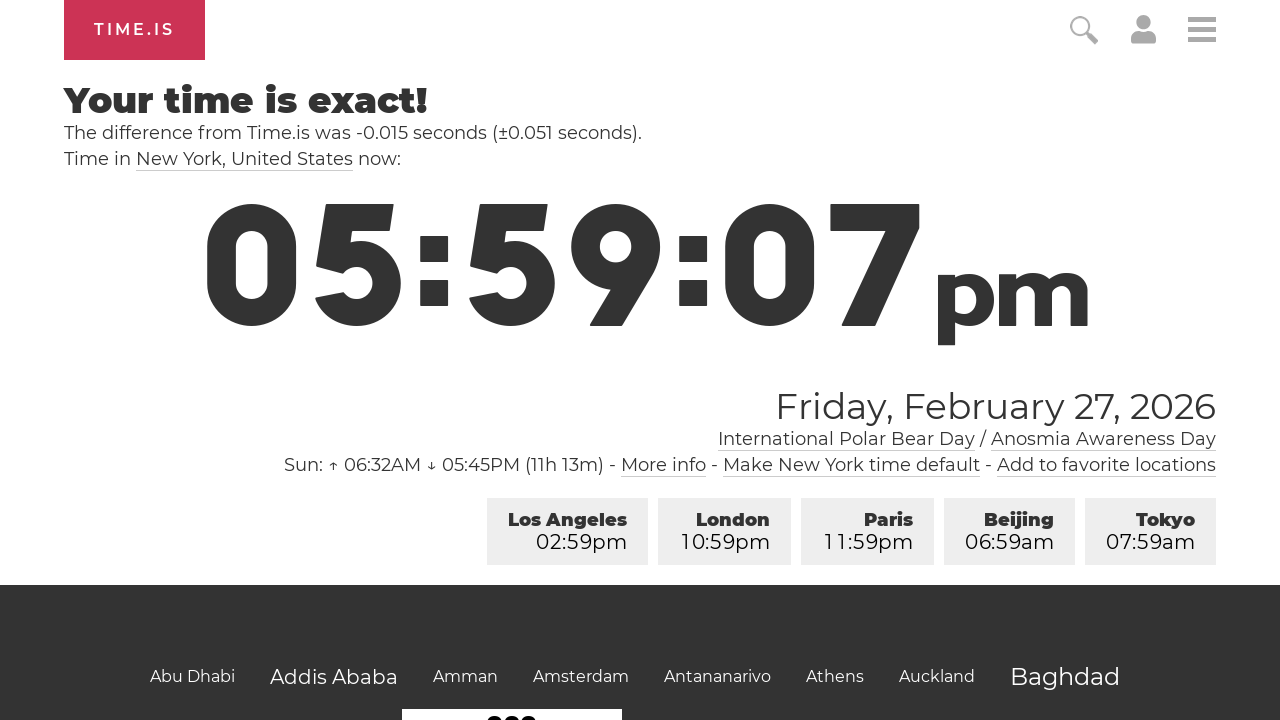

Navigated to https://time.is/
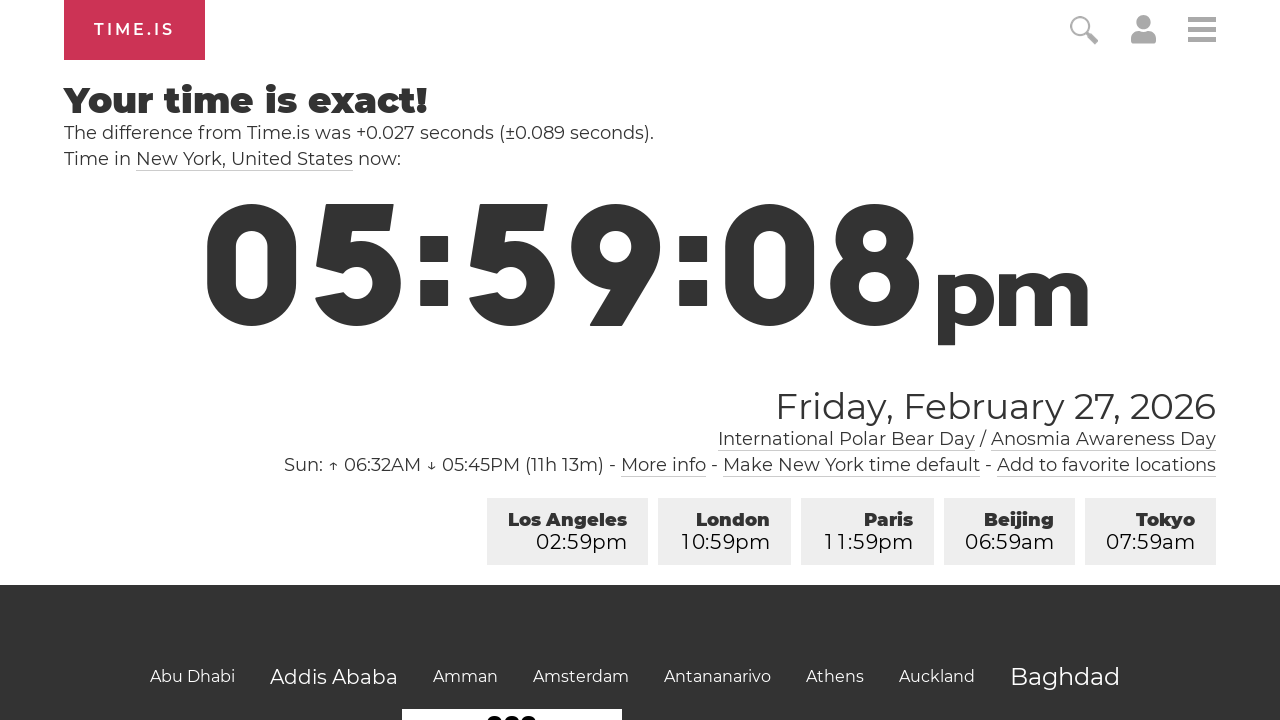

Current date element is visible and loaded
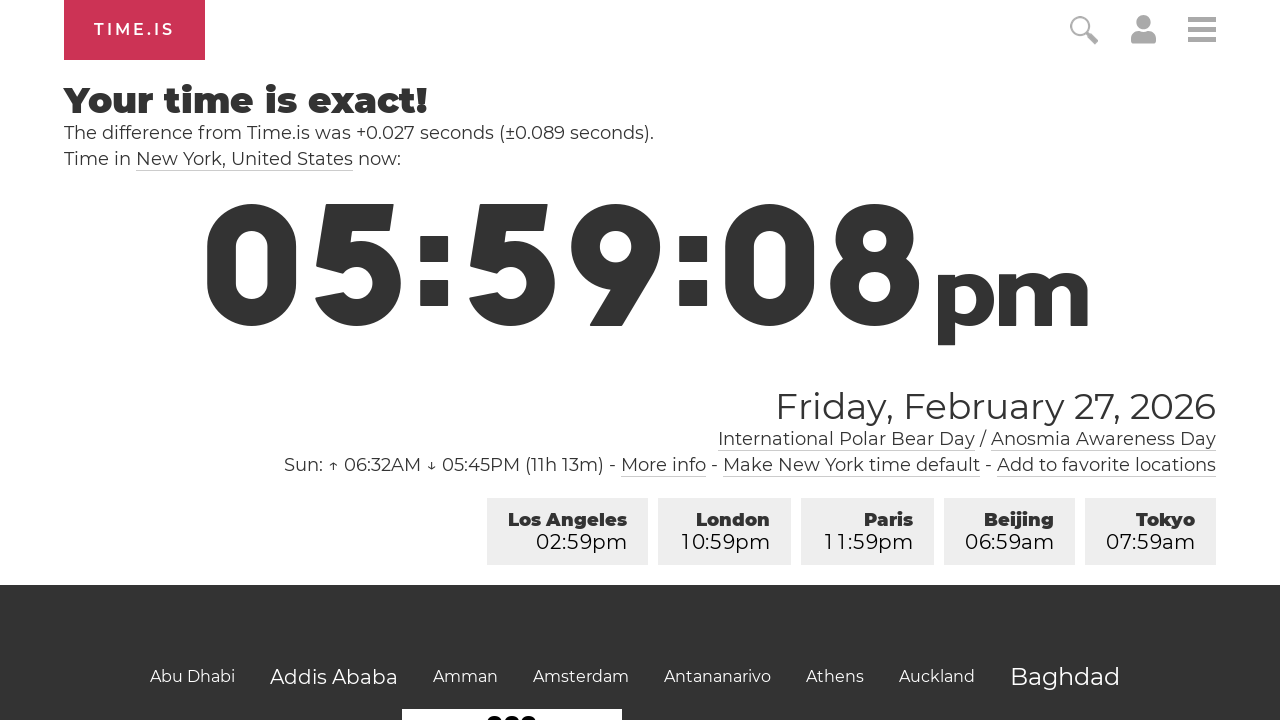

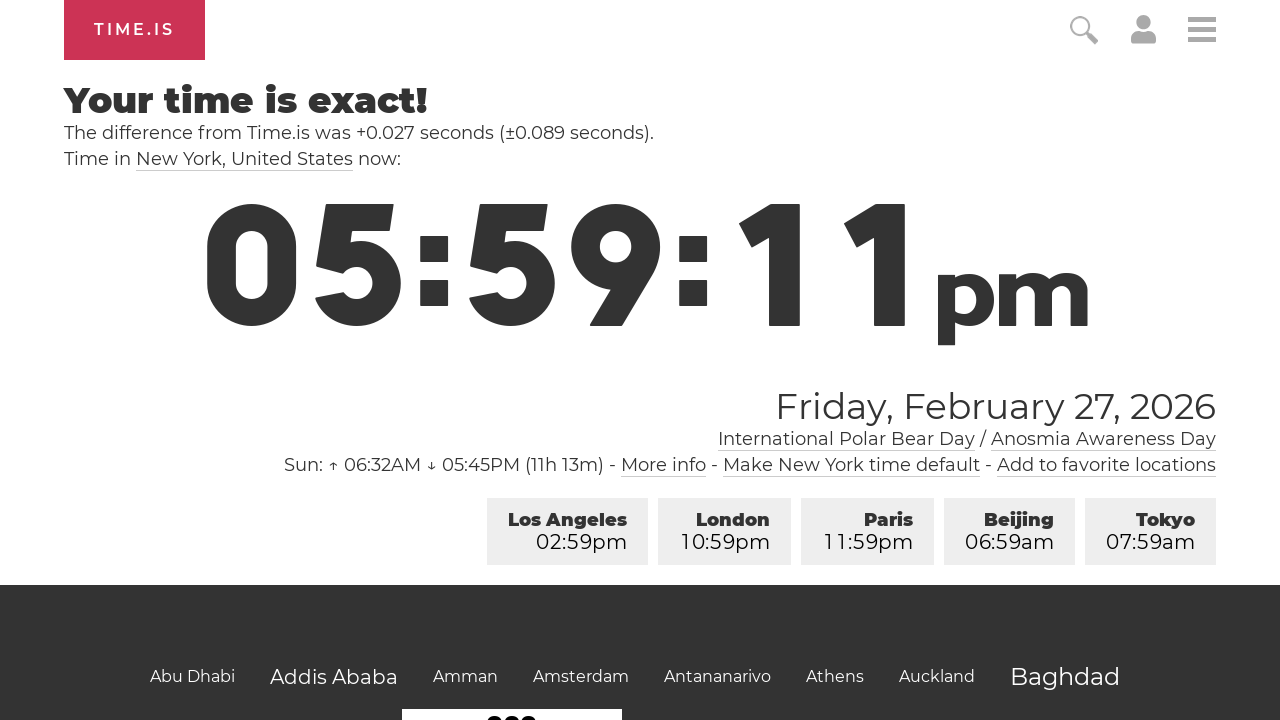